Tests browser navigation interactions including page refresh, navigating to another URL, and using back/forward browser history on Steam website

Starting URL: https://store.steampowered.com/

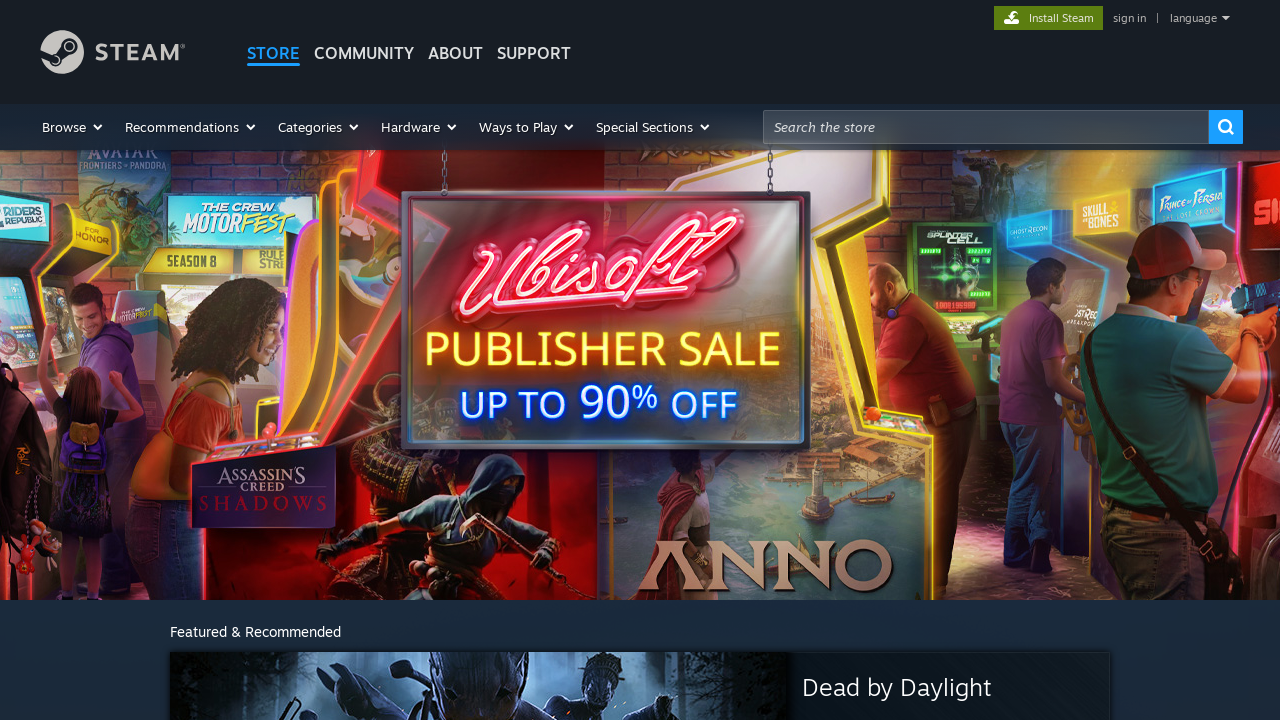

Refreshed the Steam store page
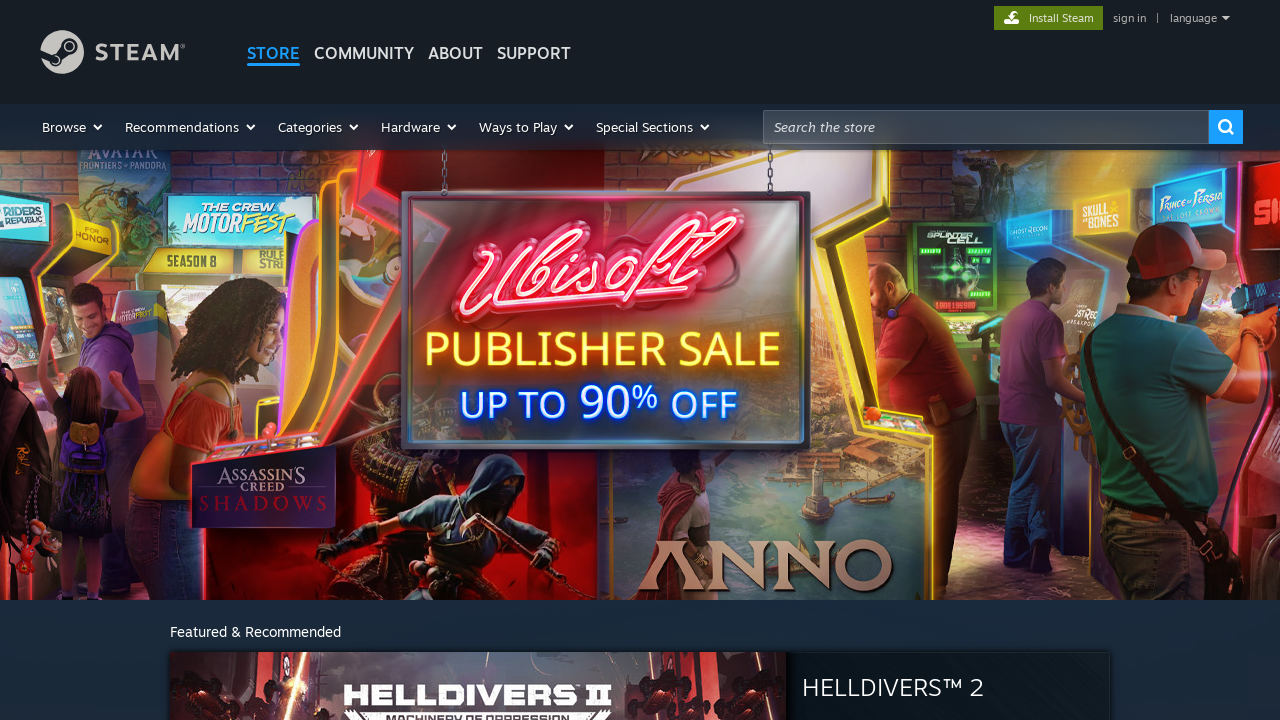

Navigated to Steam Community website
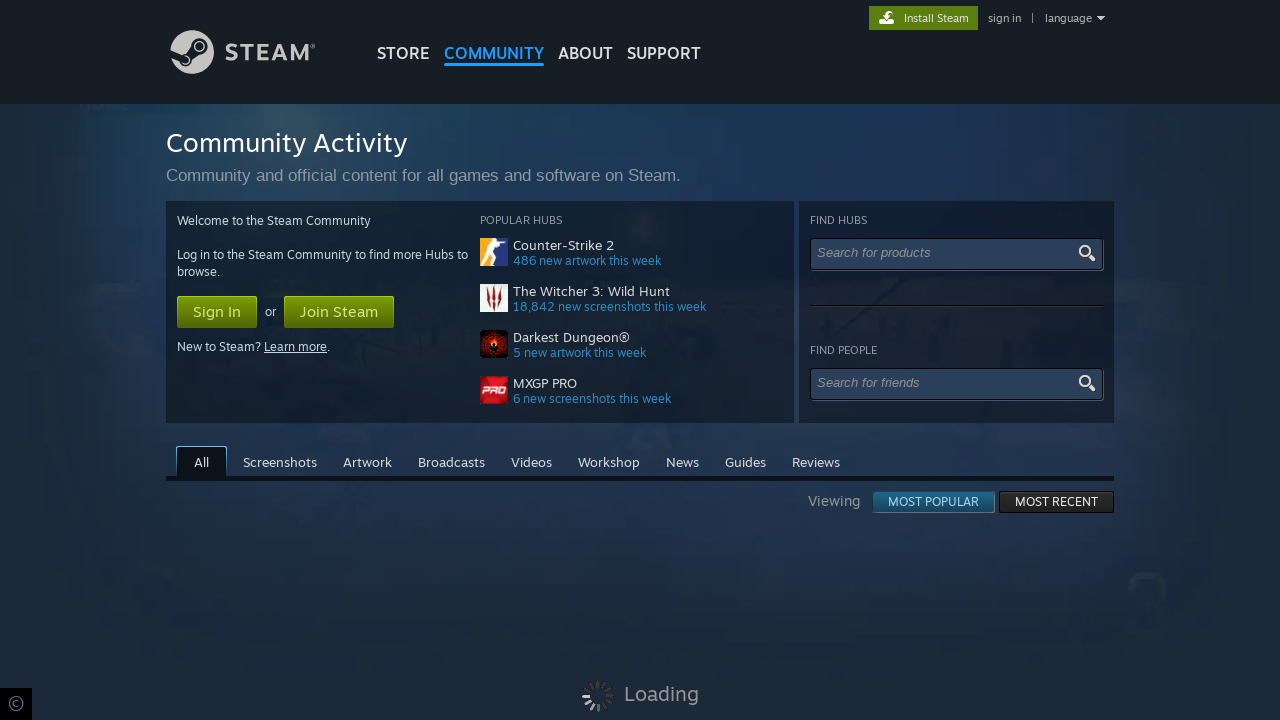

Clicked browser back button to return to Steam store
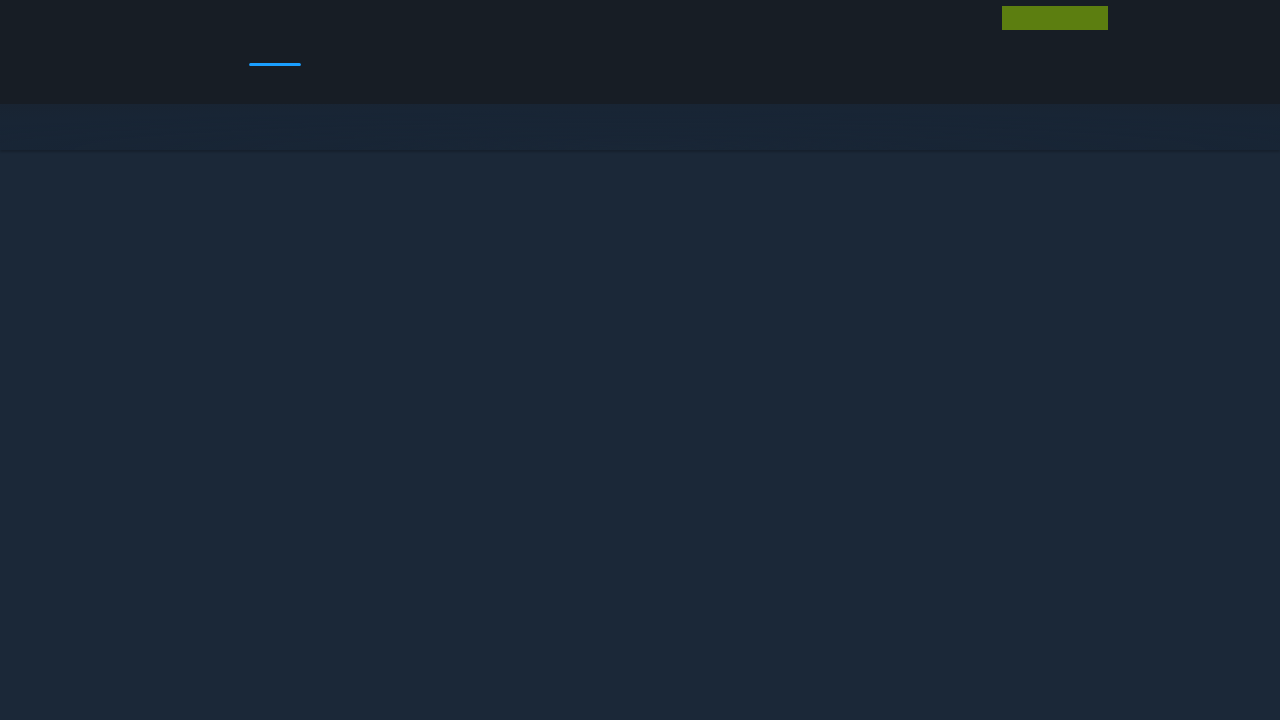

Clicked browser forward button to return to Steam Community
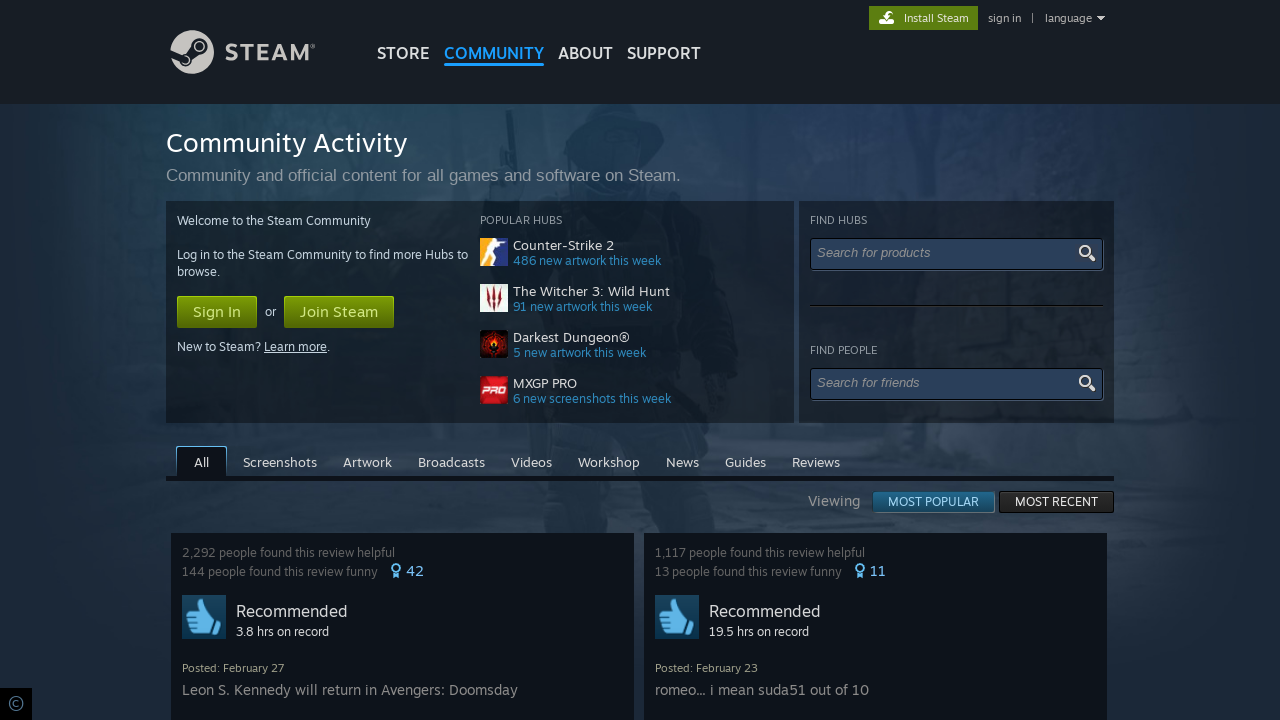

Clicked browser back button again to return to Steam store
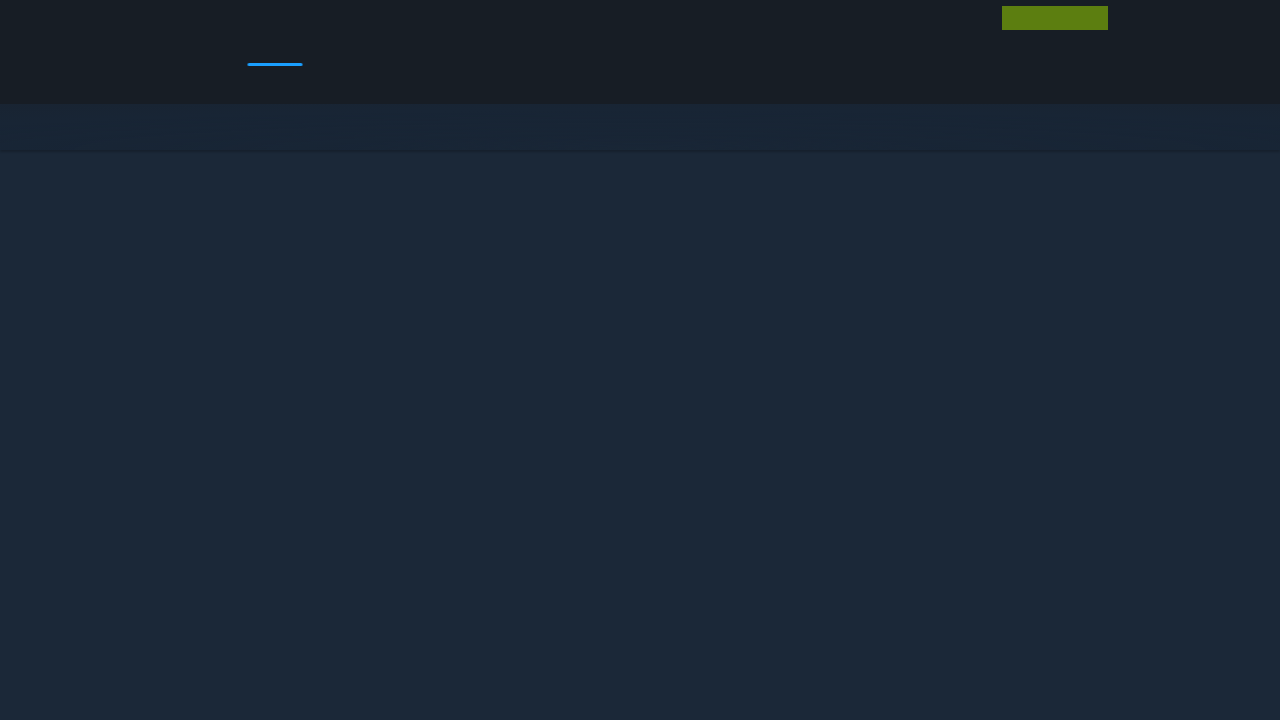

Page body loaded and visible
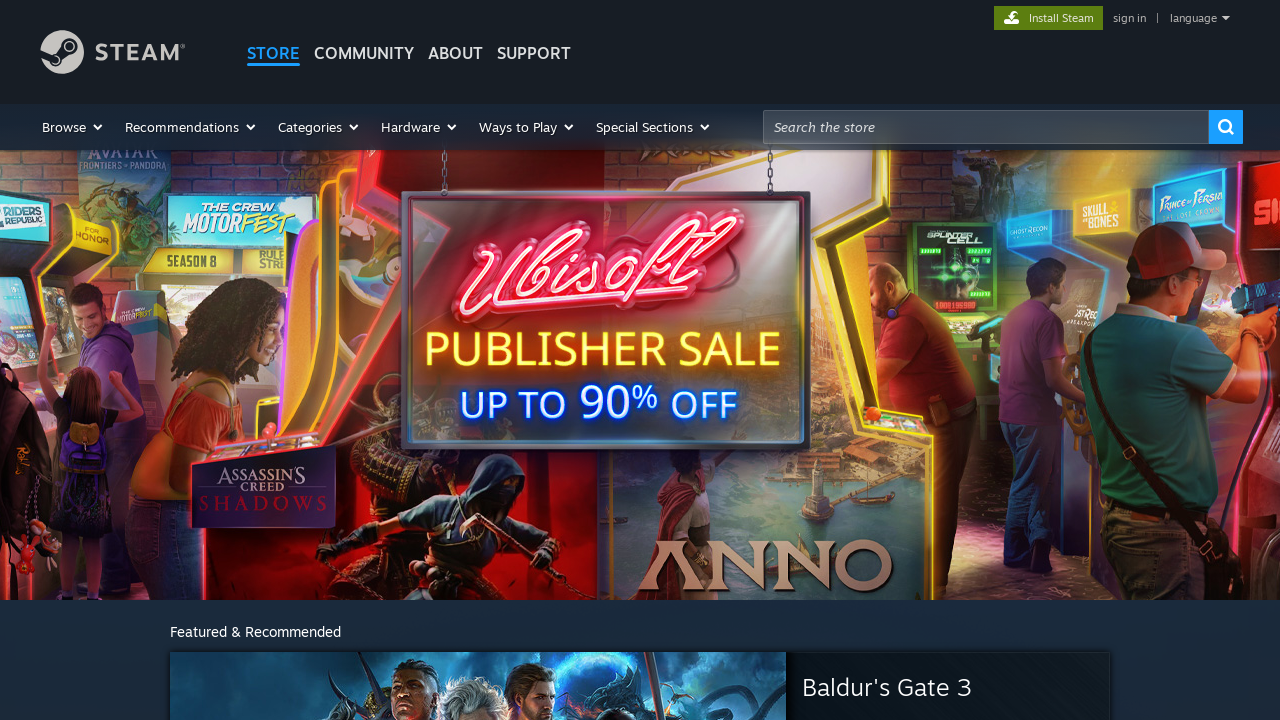

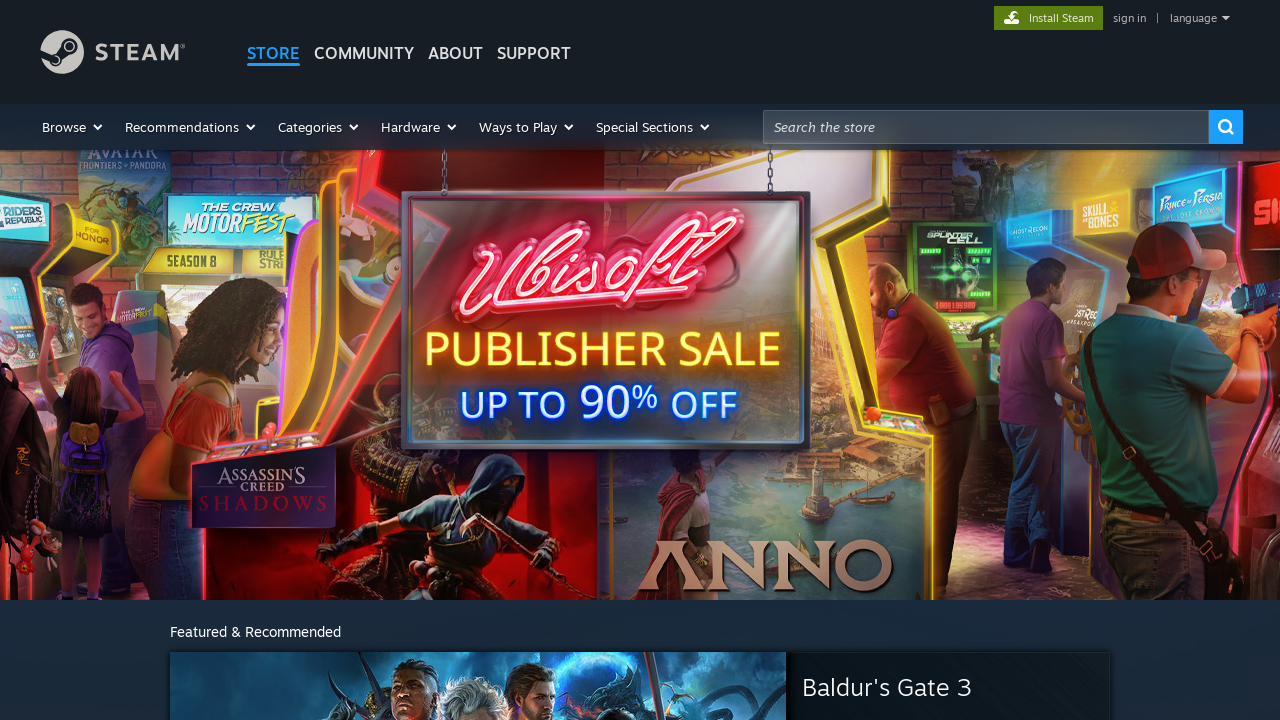